Tests clearing the complete state of all items by checking and unchecking toggle all

Starting URL: https://demo.playwright.dev/todomvc

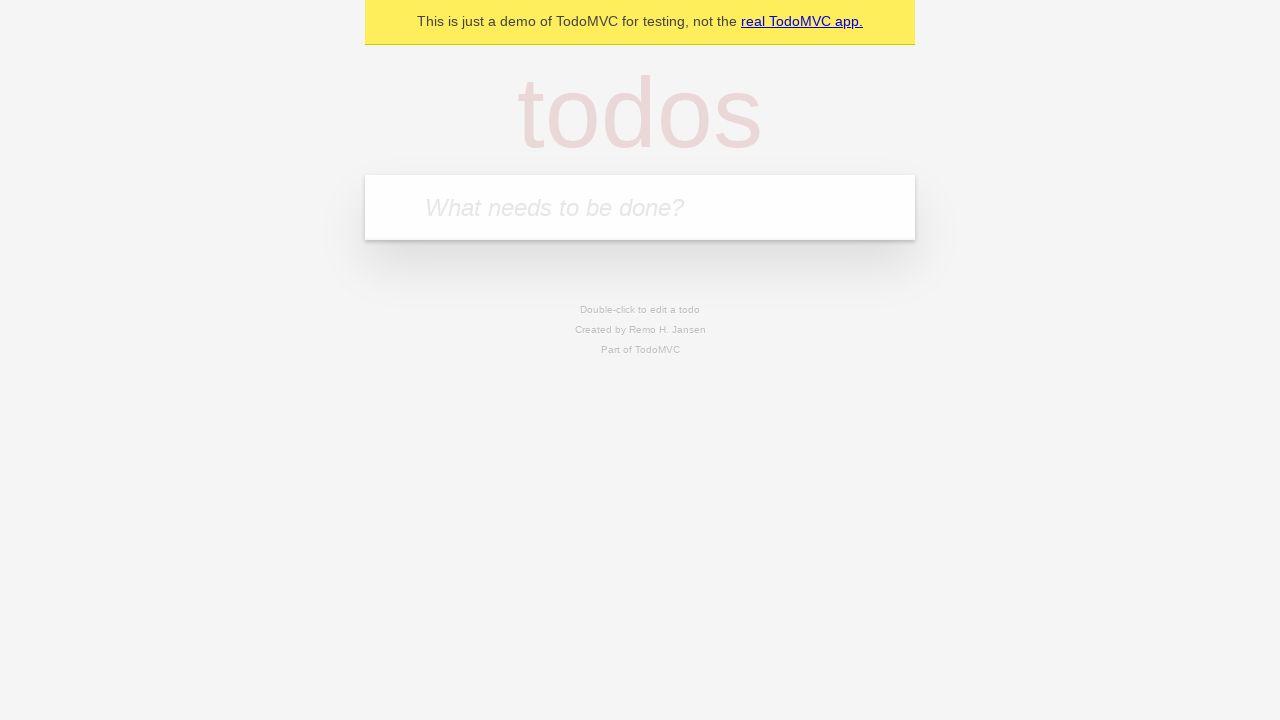

Filled todo input with 'buy some cheese' on internal:attr=[placeholder="What needs to be done?"i]
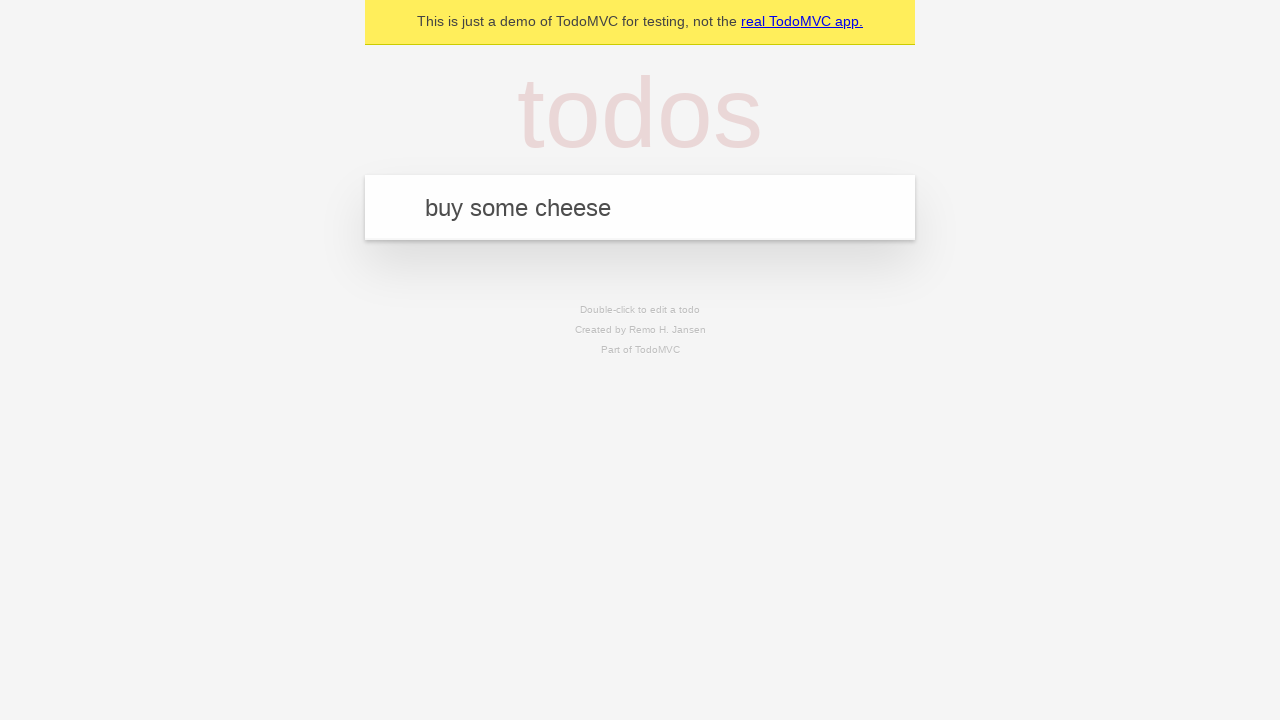

Pressed Enter to create first todo item on internal:attr=[placeholder="What needs to be done?"i]
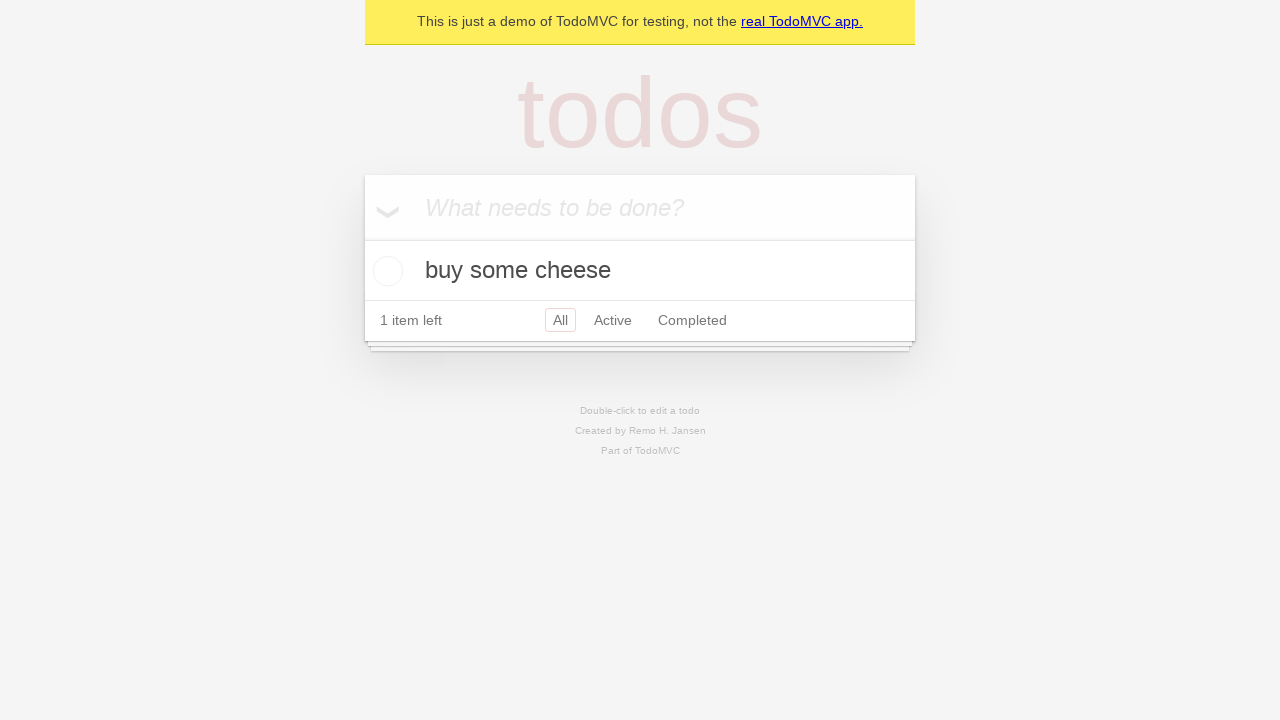

Filled todo input with 'feed the cat' on internal:attr=[placeholder="What needs to be done?"i]
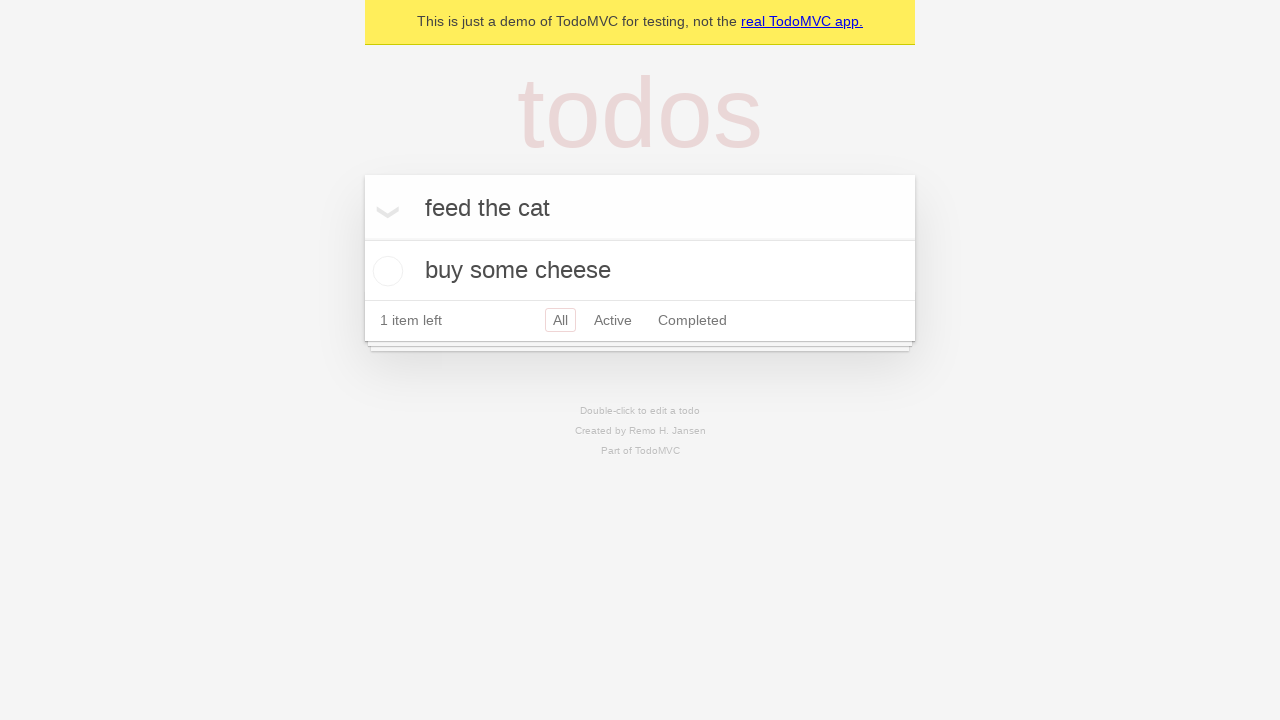

Pressed Enter to create second todo item on internal:attr=[placeholder="What needs to be done?"i]
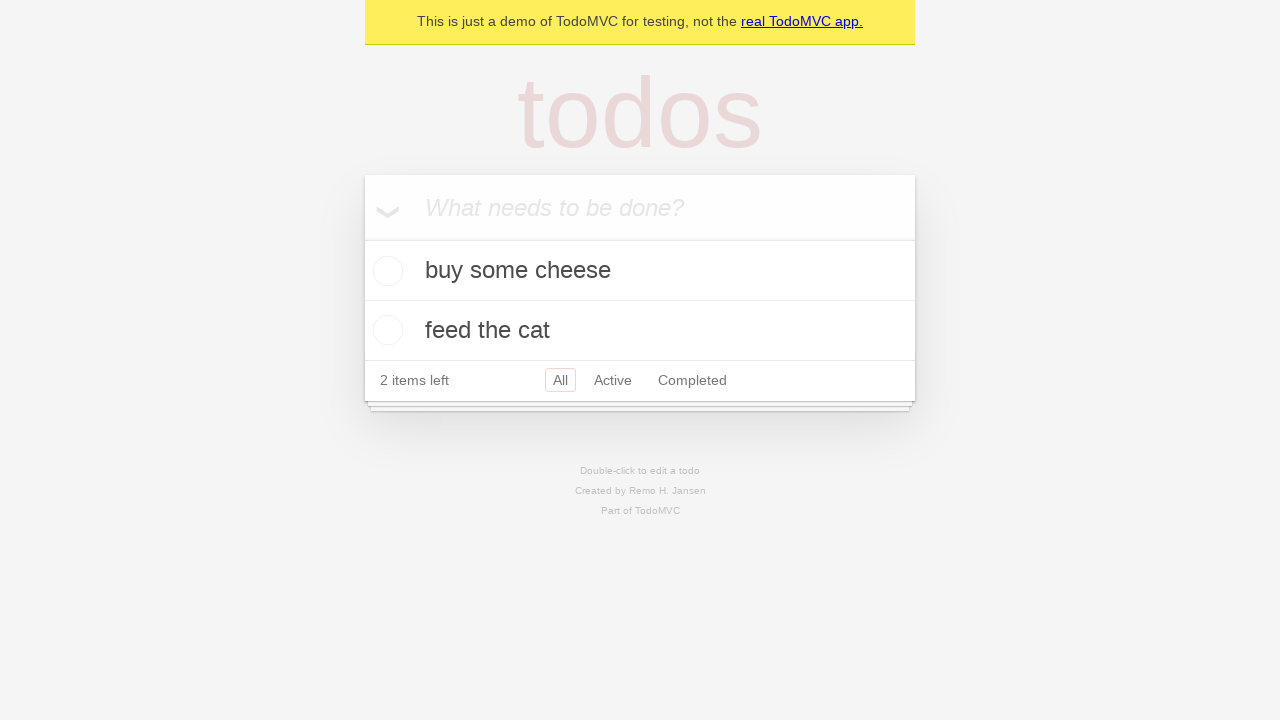

Filled todo input with 'book a doctors appointment' on internal:attr=[placeholder="What needs to be done?"i]
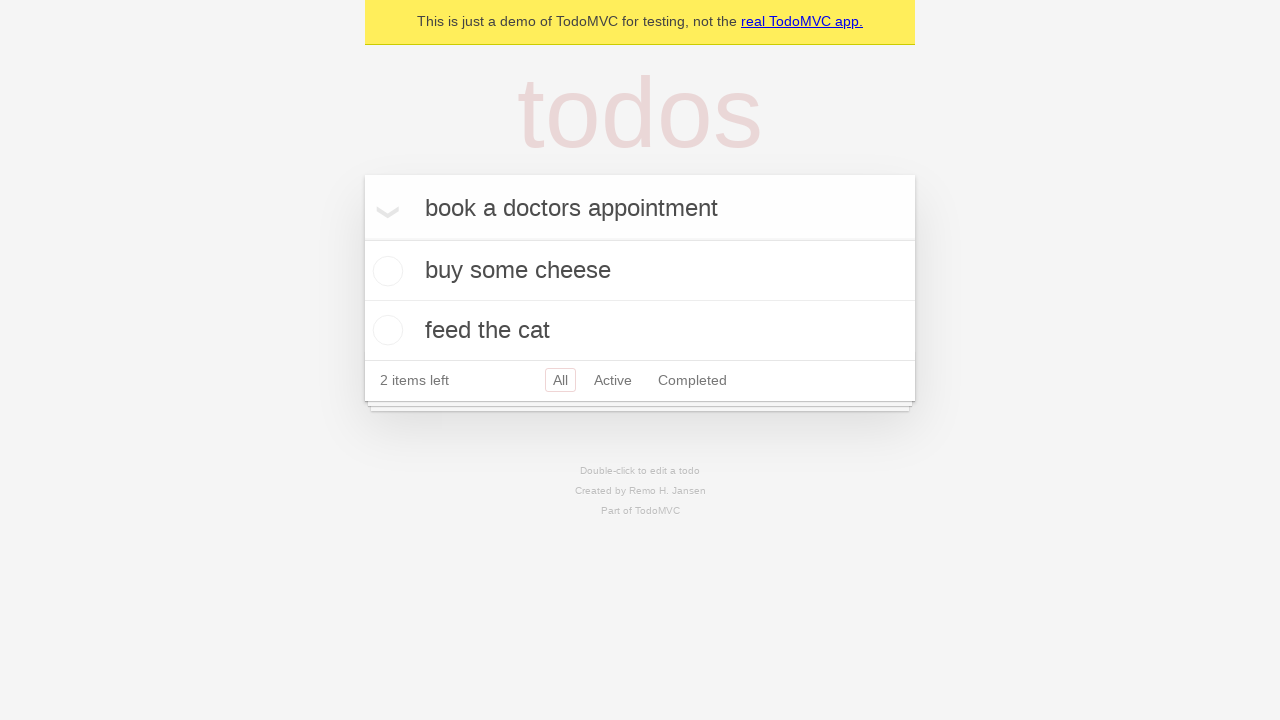

Pressed Enter to create third todo item on internal:attr=[placeholder="What needs to be done?"i]
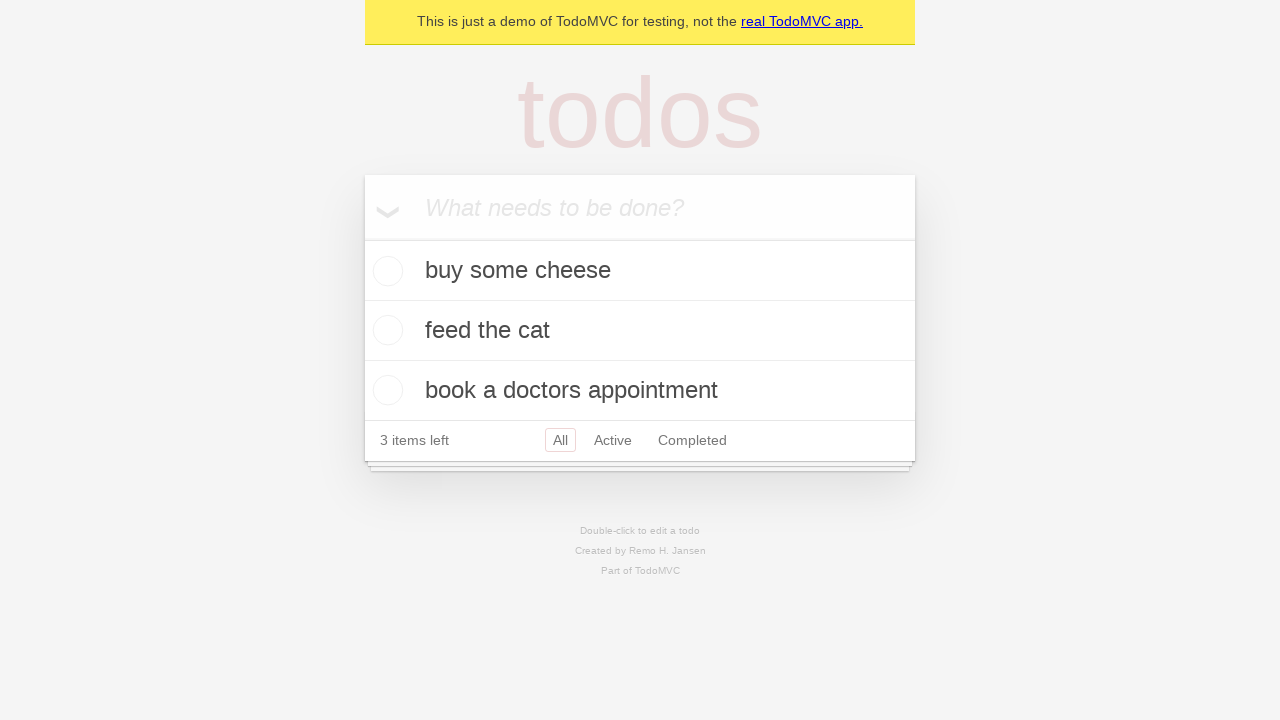

Checked 'Mark all as complete' toggle to complete all items at (362, 238) on internal:label="Mark all as complete"i
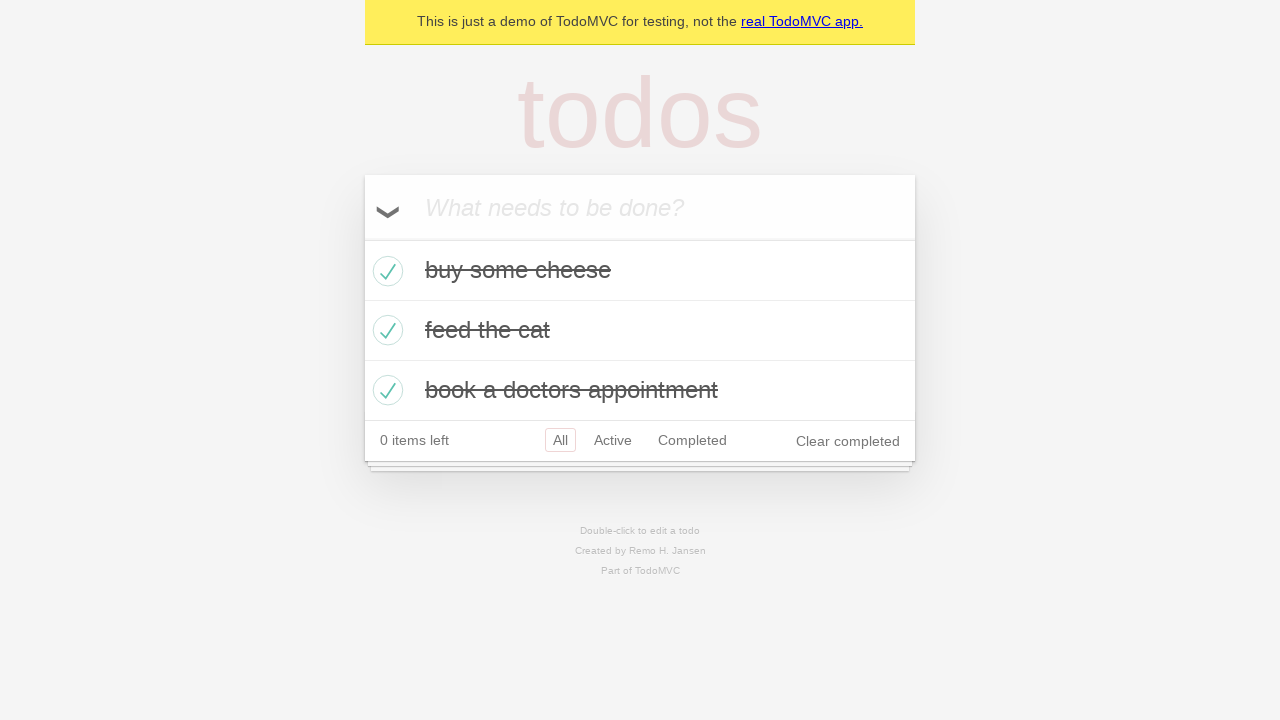

Unchecked 'Mark all as complete' toggle to clear complete state of all items at (362, 238) on internal:label="Mark all as complete"i
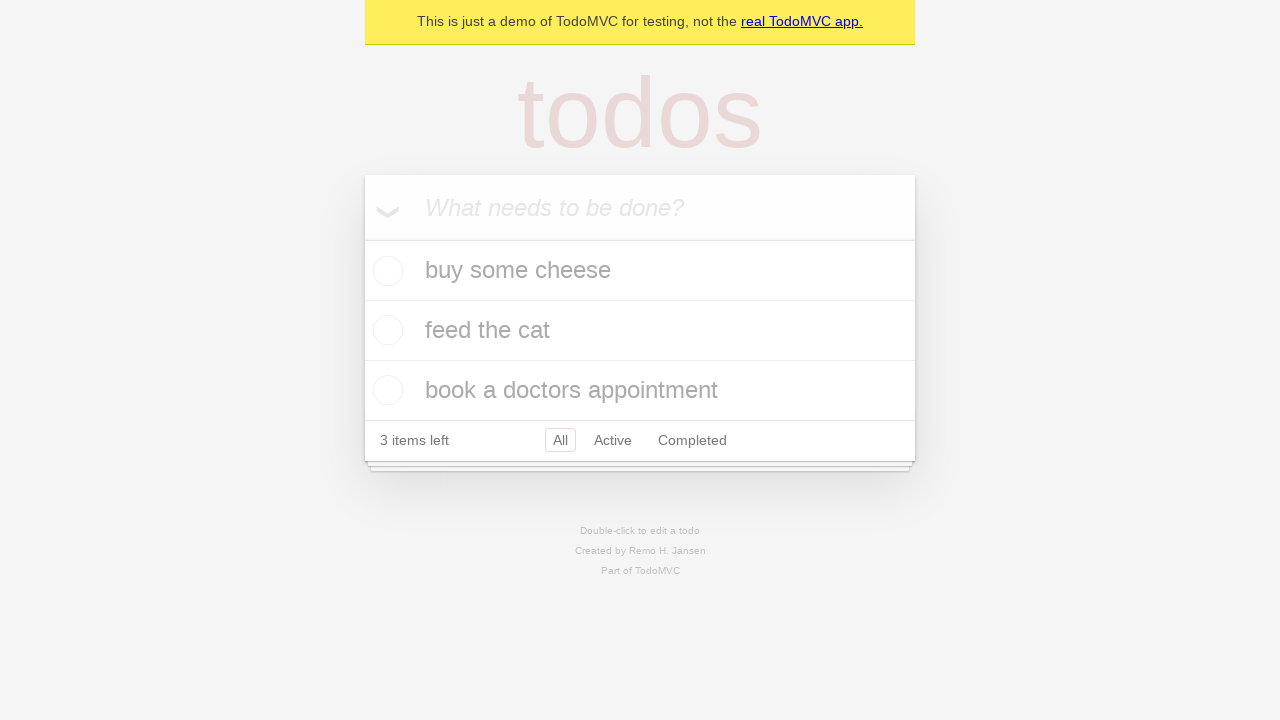

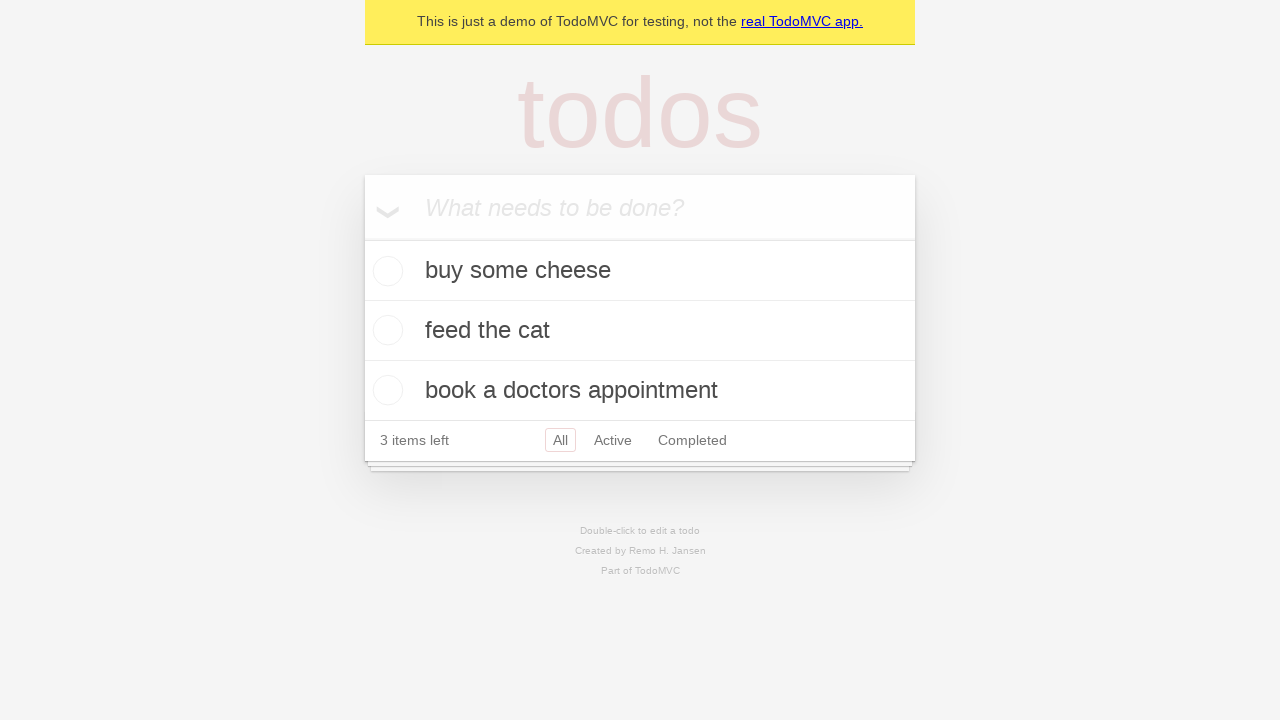